Tests that clear completed button is hidden when no completed items exist

Starting URL: https://demo.playwright.dev/todomvc

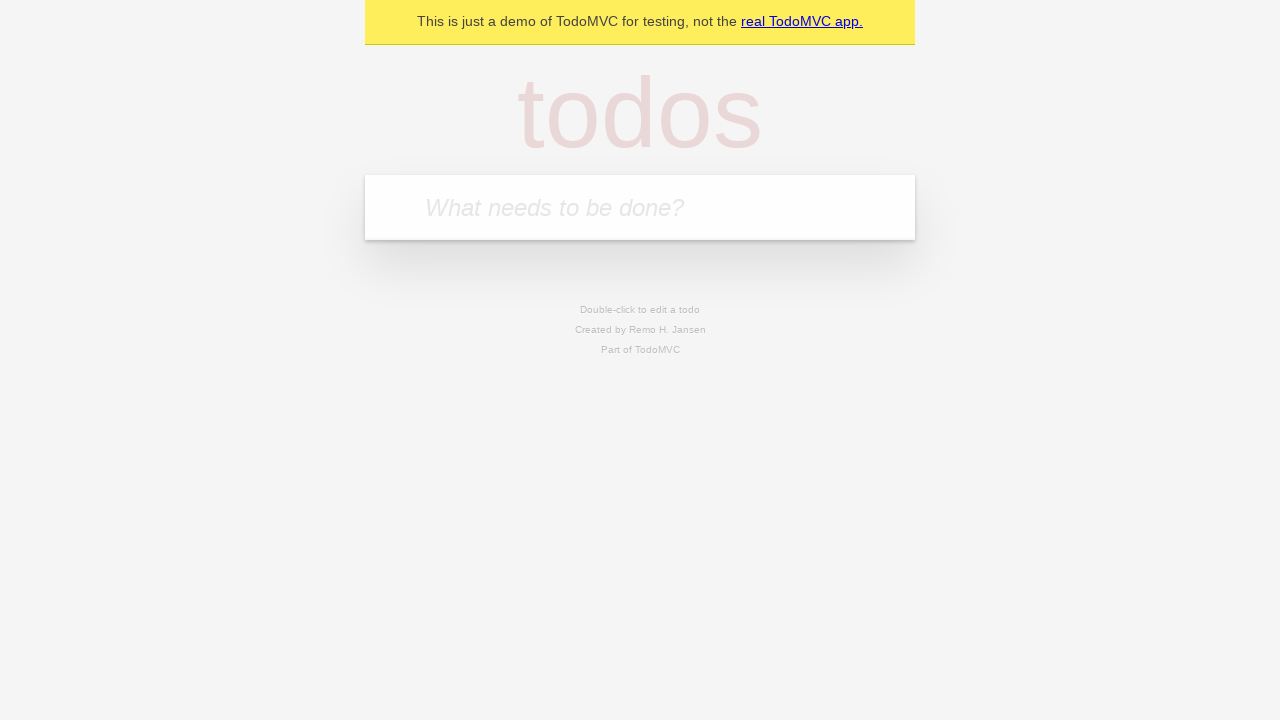

Filled new todo field with 'buy some cheese' on .new-todo
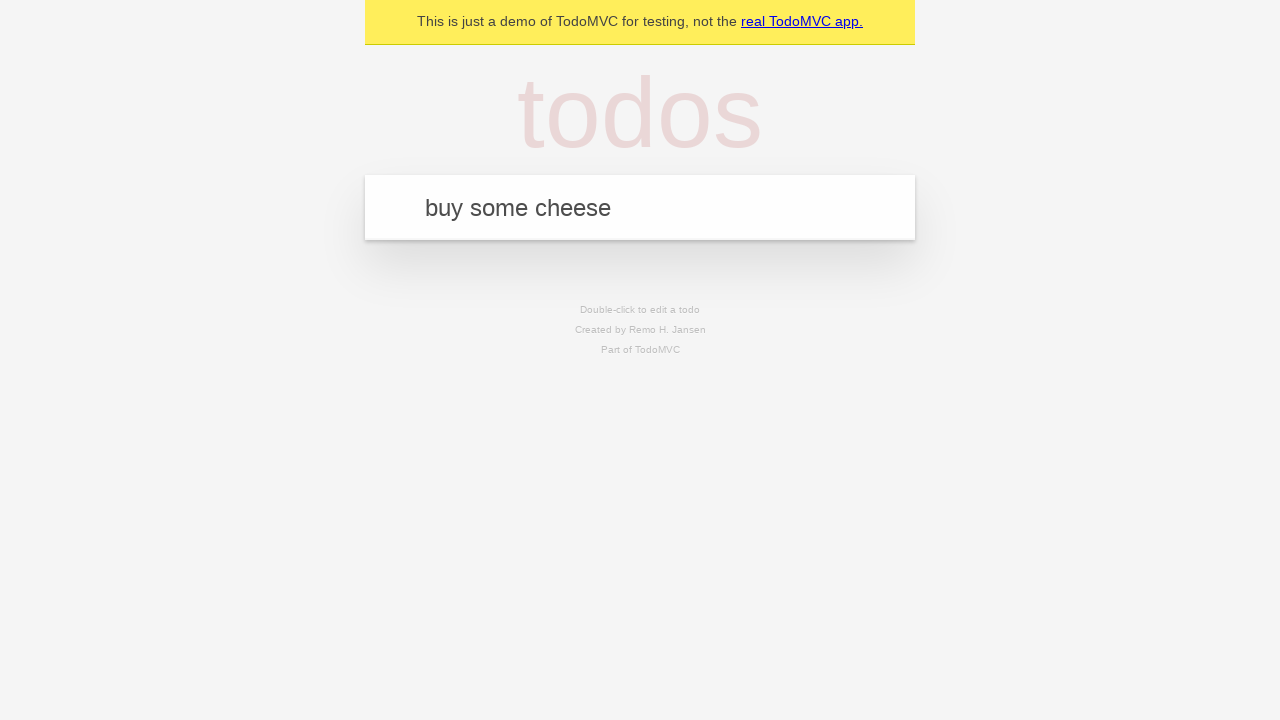

Pressed Enter to add first todo item on .new-todo
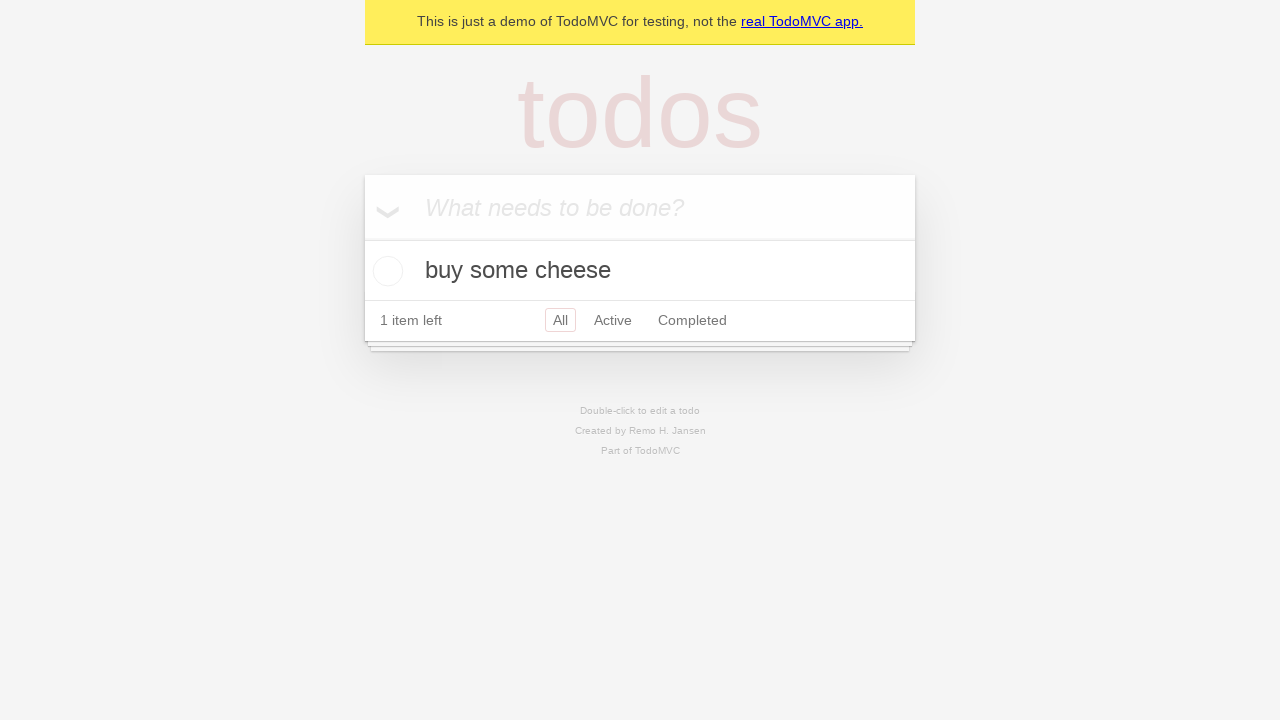

Filled new todo field with 'feed the cat' on .new-todo
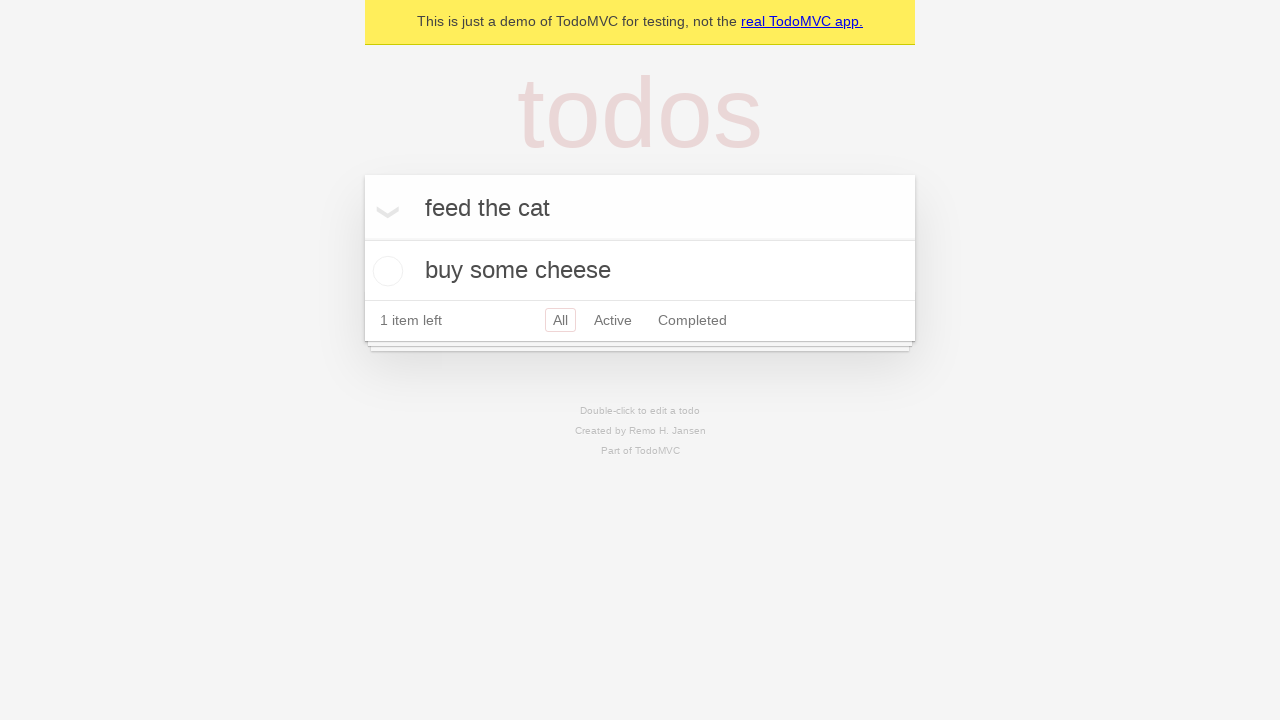

Pressed Enter to add second todo item on .new-todo
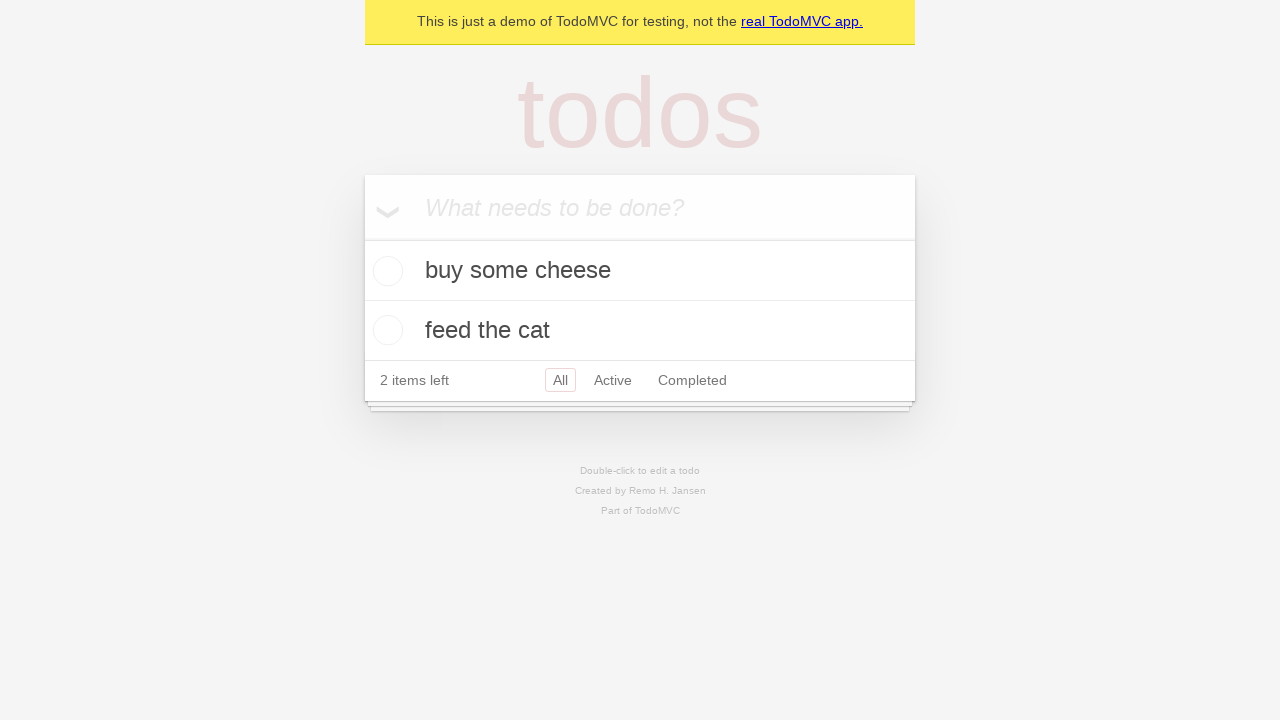

Filled new todo field with 'book a doctors appointment' on .new-todo
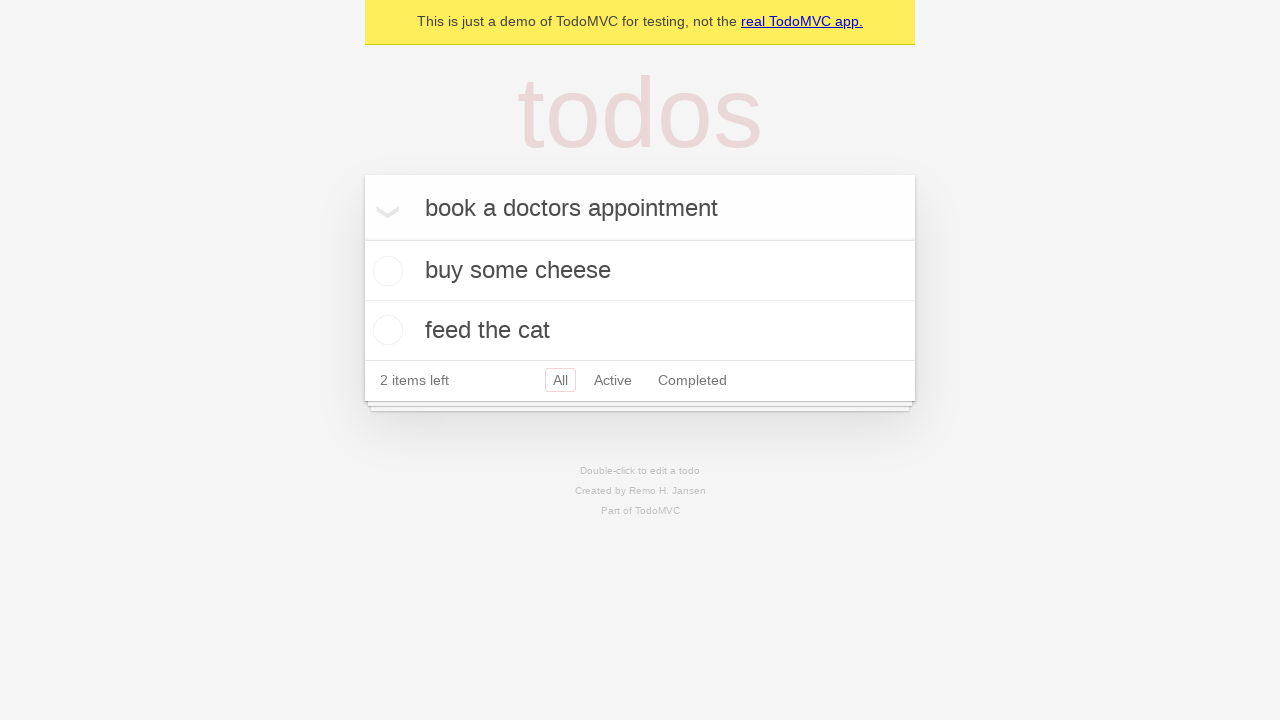

Pressed Enter to add third todo item on .new-todo
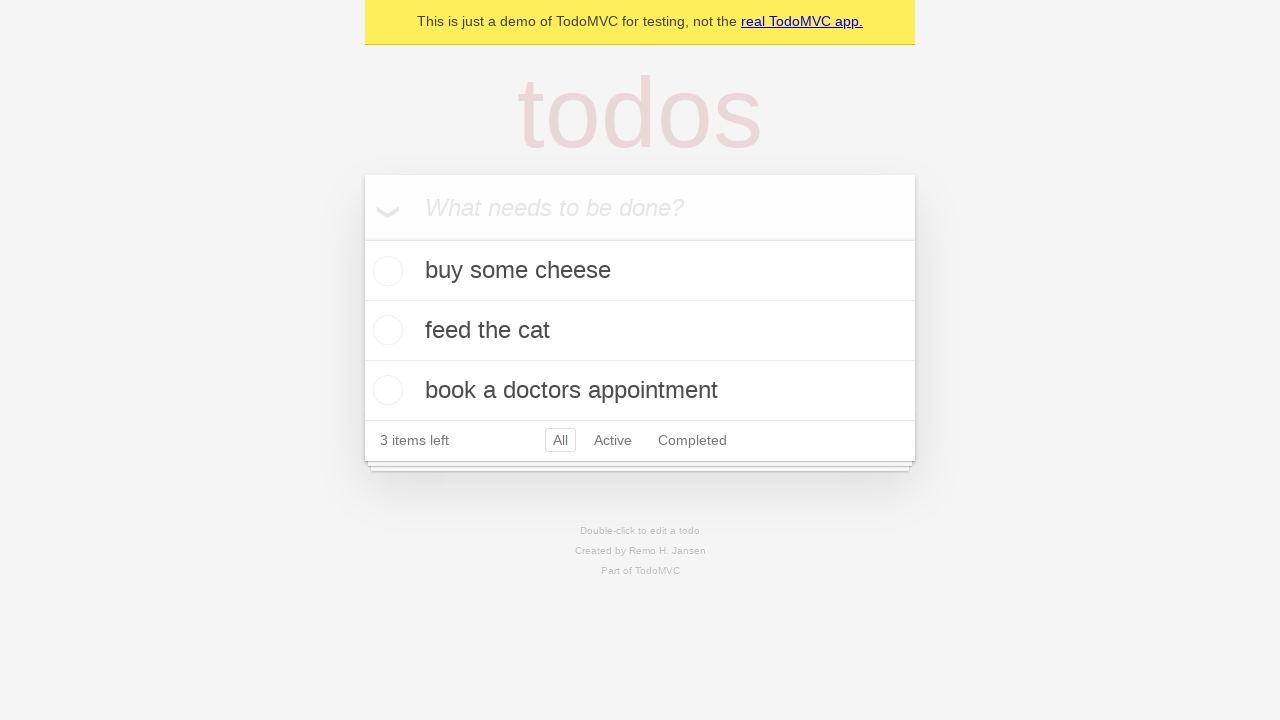

Checked the first todo item as completed at (385, 271) on .todo-list li .toggle >> nth=0
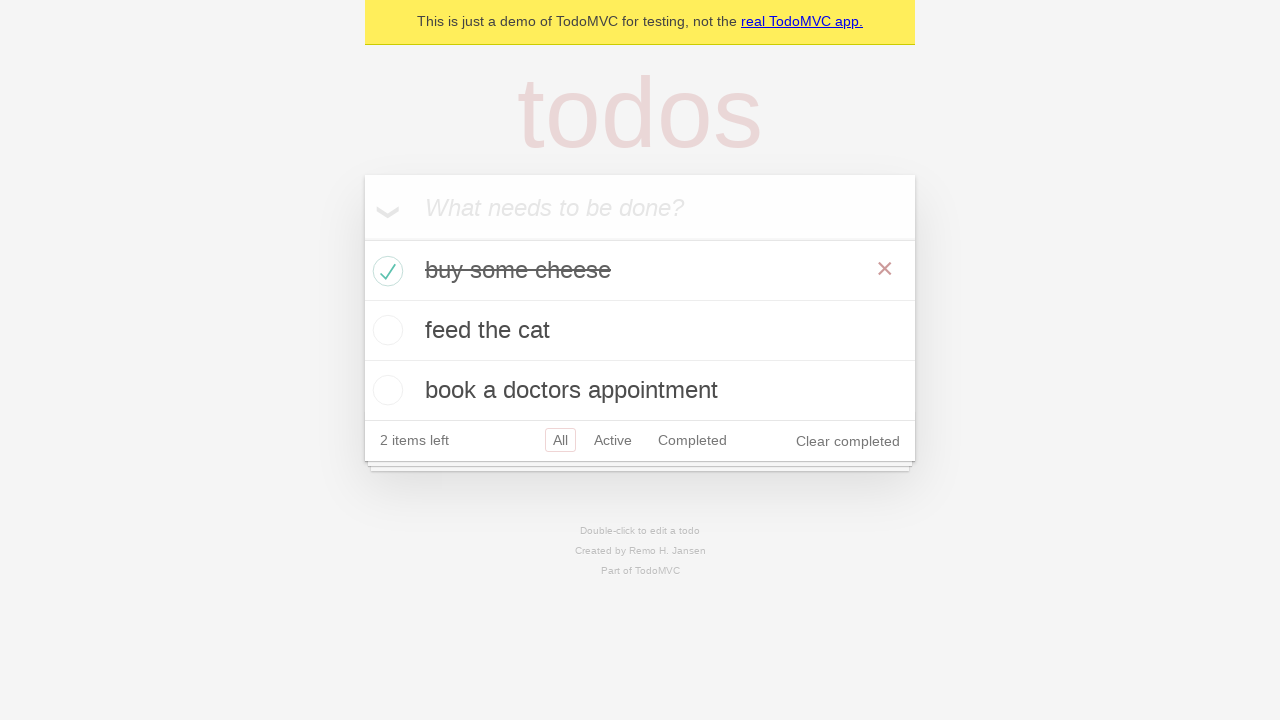

Clicked clear completed button to remove completed items at (848, 441) on .clear-completed
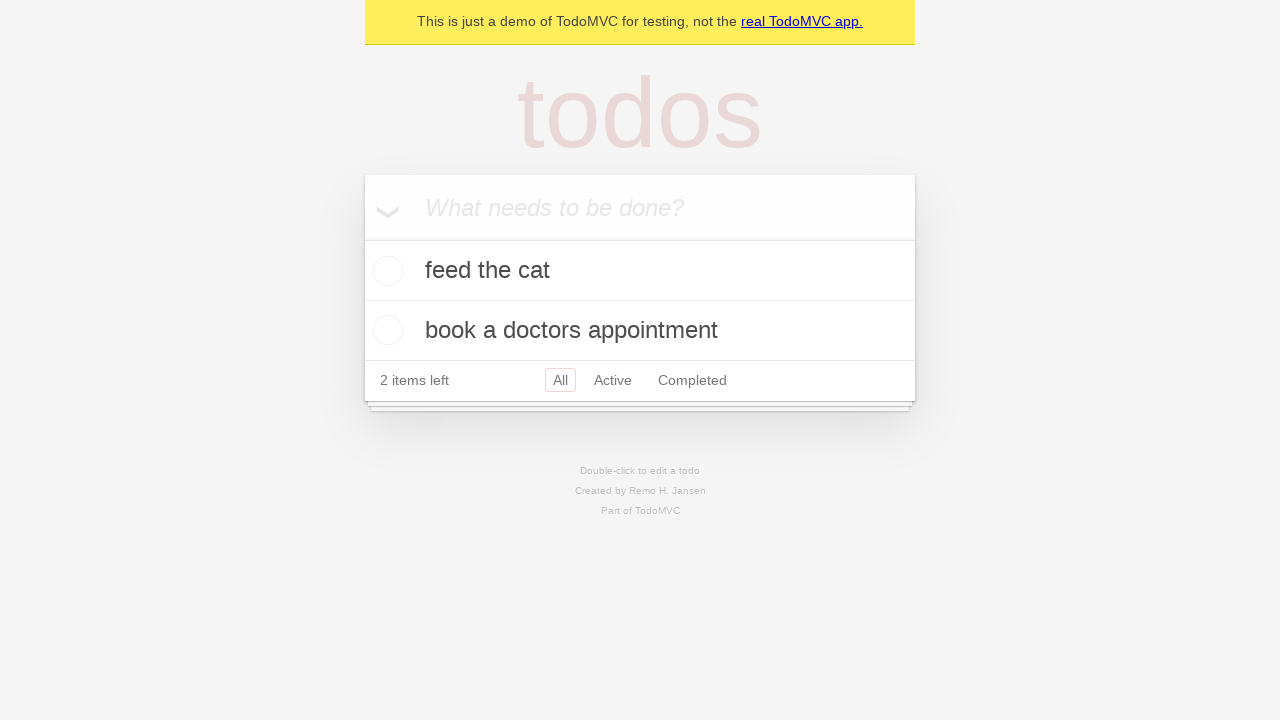

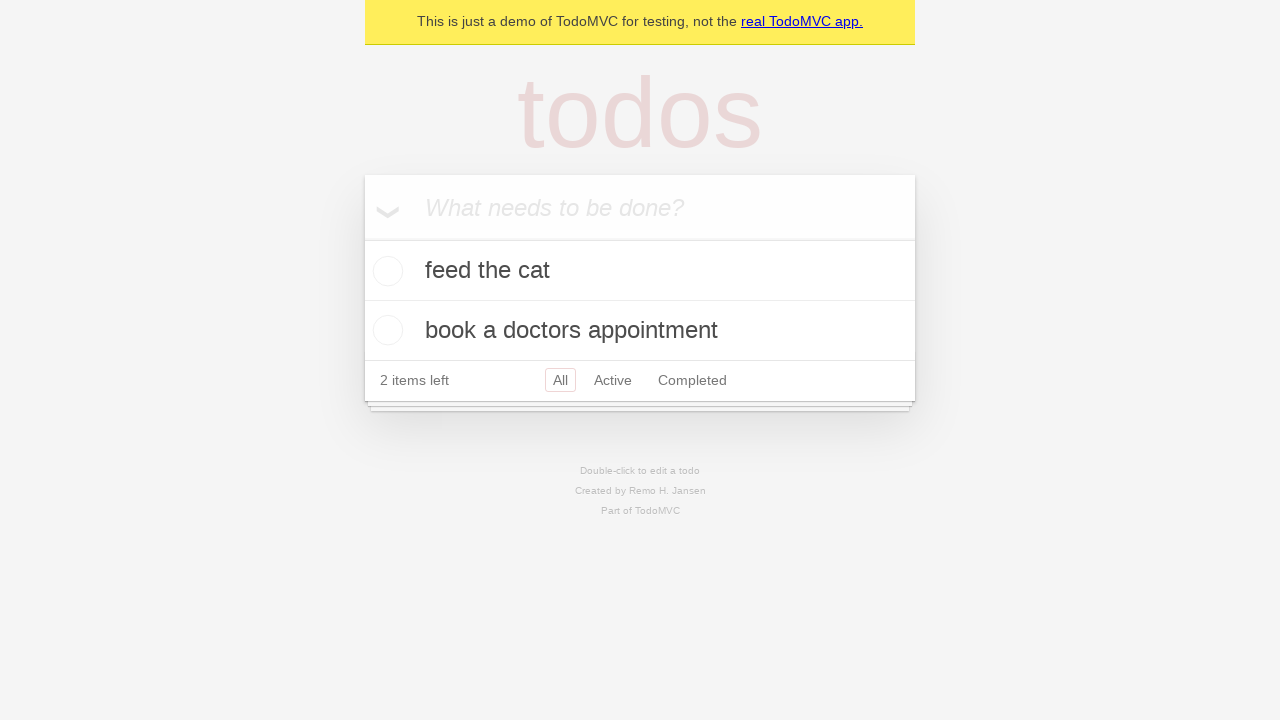